Tests clicking the Confirm button and dismissing the confirmation dialog, then verifies the result shows "Cancel"

Starting URL: https://the-internet.herokuapp.com/javascript_alerts

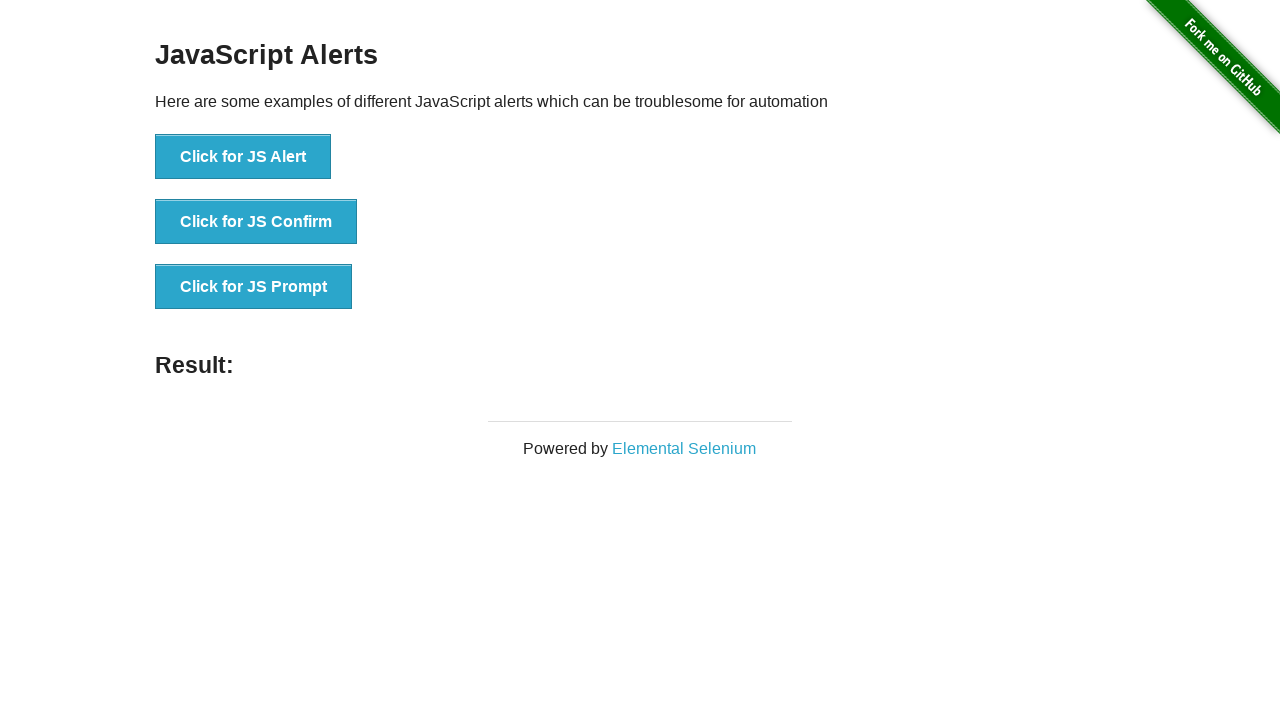

Set up dialog handler to dismiss confirmation alerts
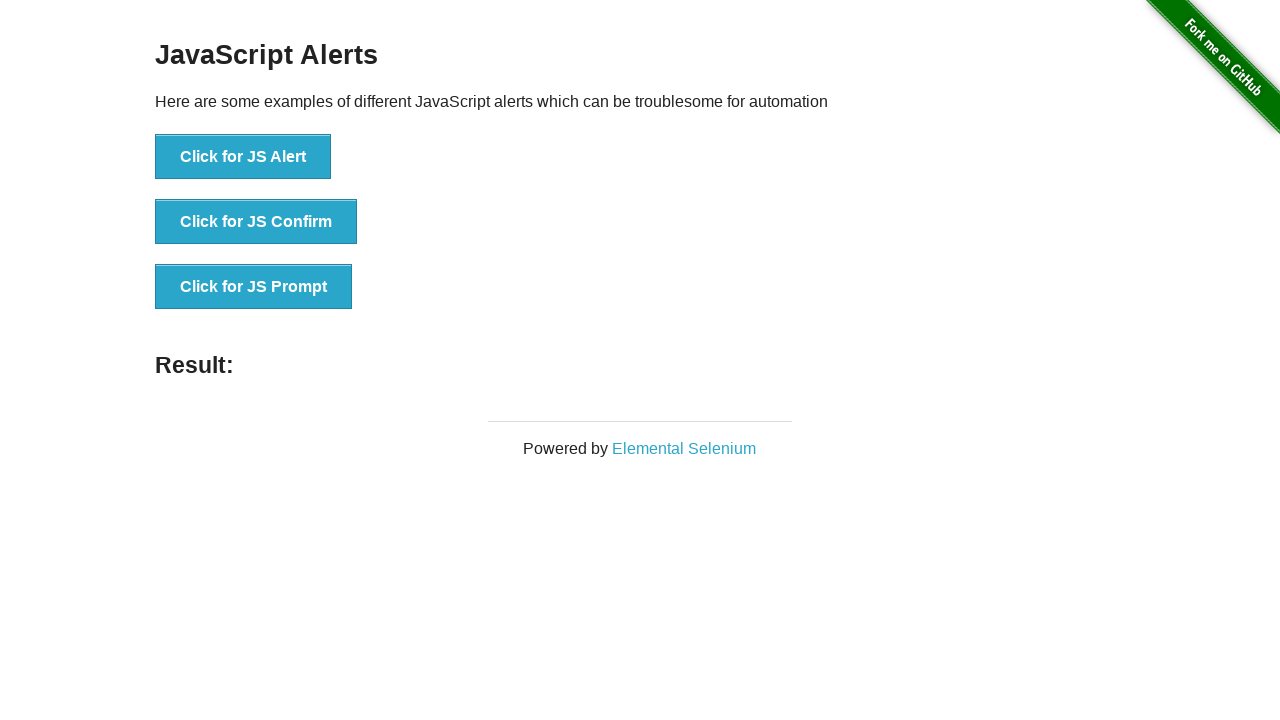

Clicked 'Click for JS Confirm' button to trigger confirmation dialog at (256, 222) on button:has-text('Click for JS Confirm')
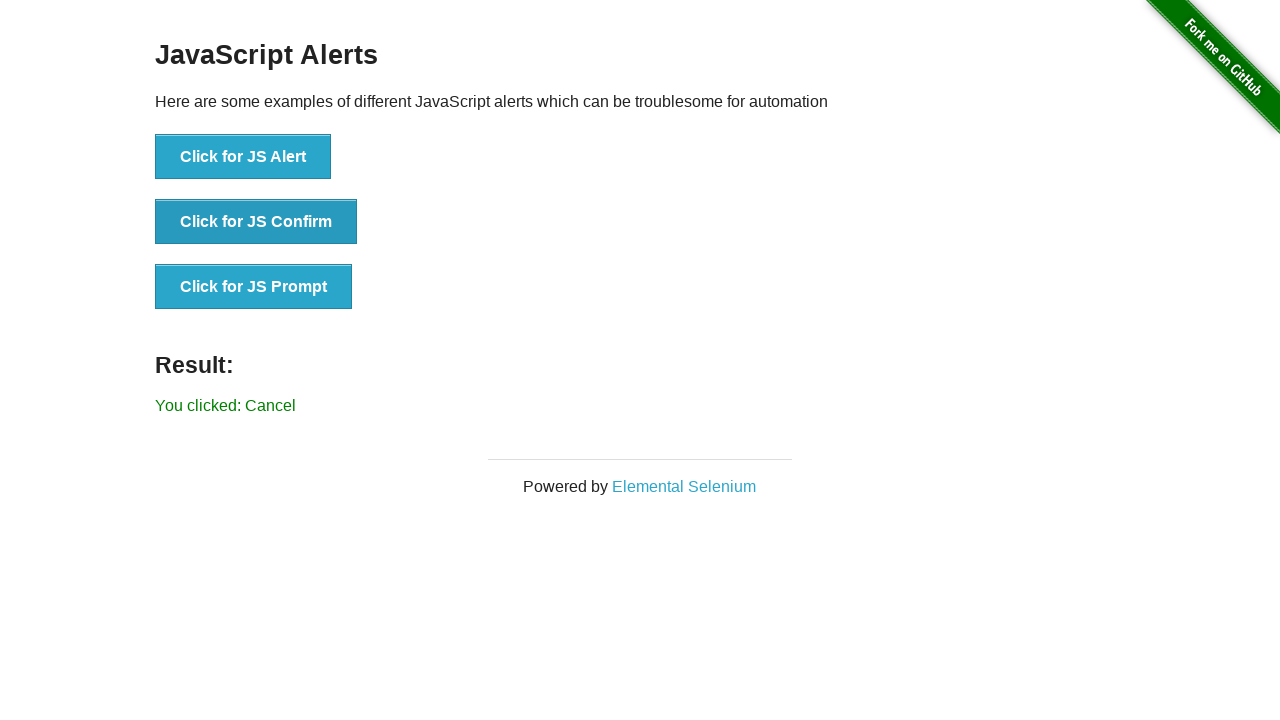

Result element appeared after dismissing confirmation dialog
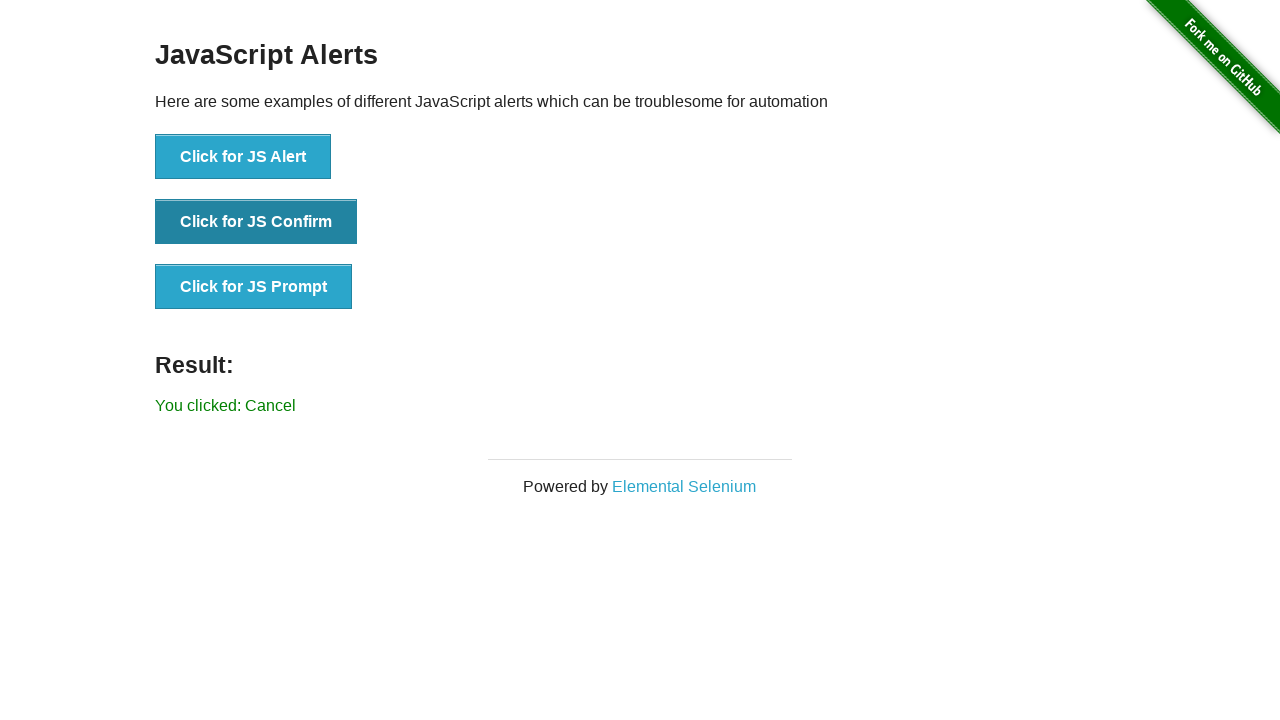

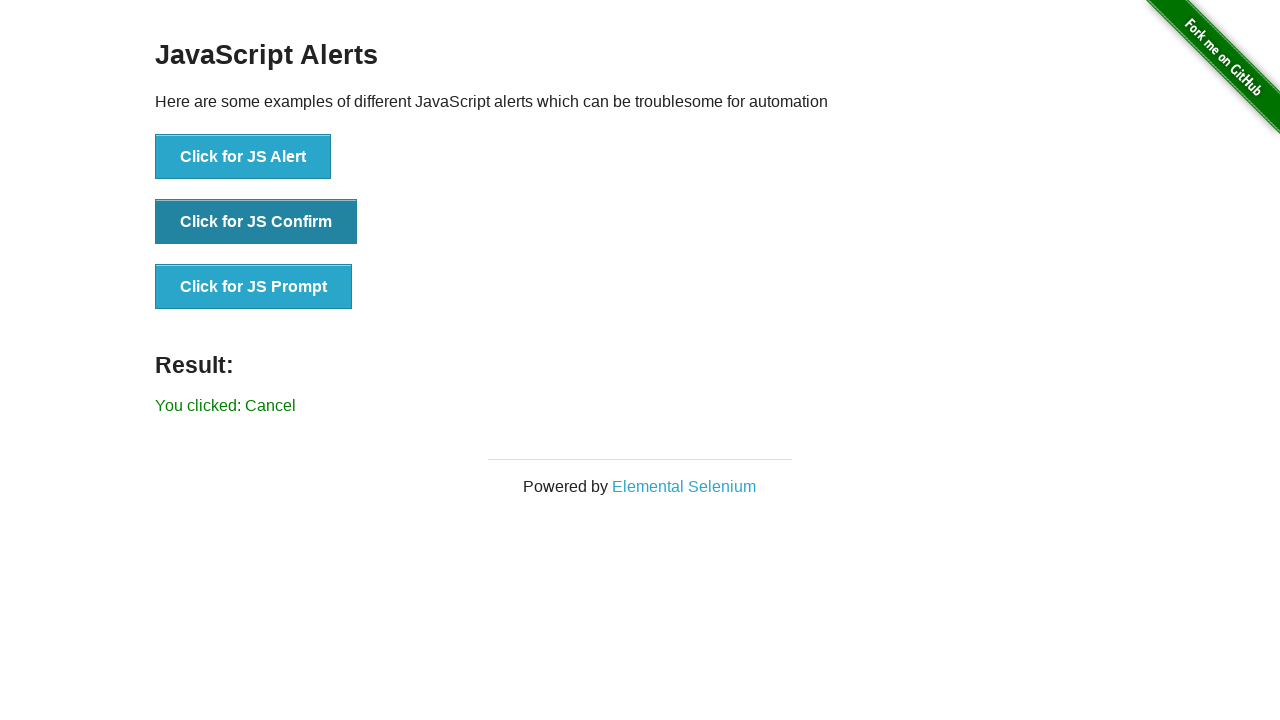